Tests the floating menu page by navigating to it, scrolling down, and verifying the menu remains visible.

Starting URL: https://the-internet.herokuapp.com/

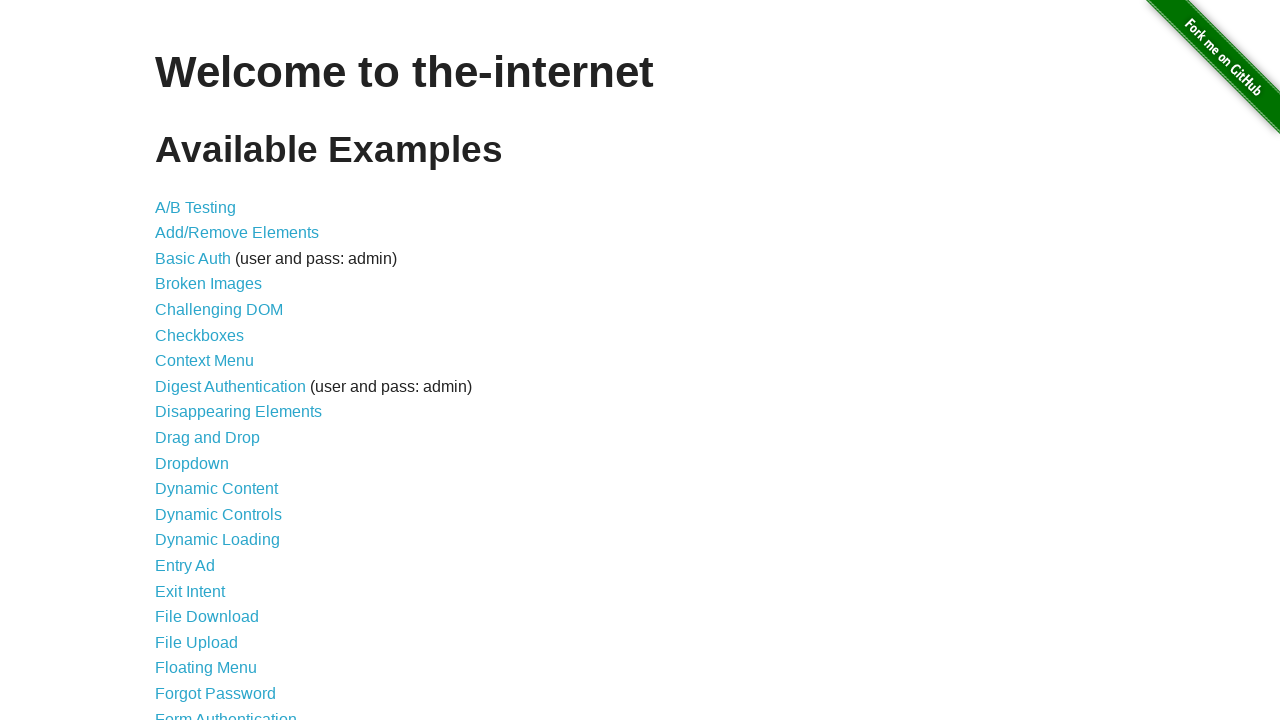

Waited for floating menu link to be available
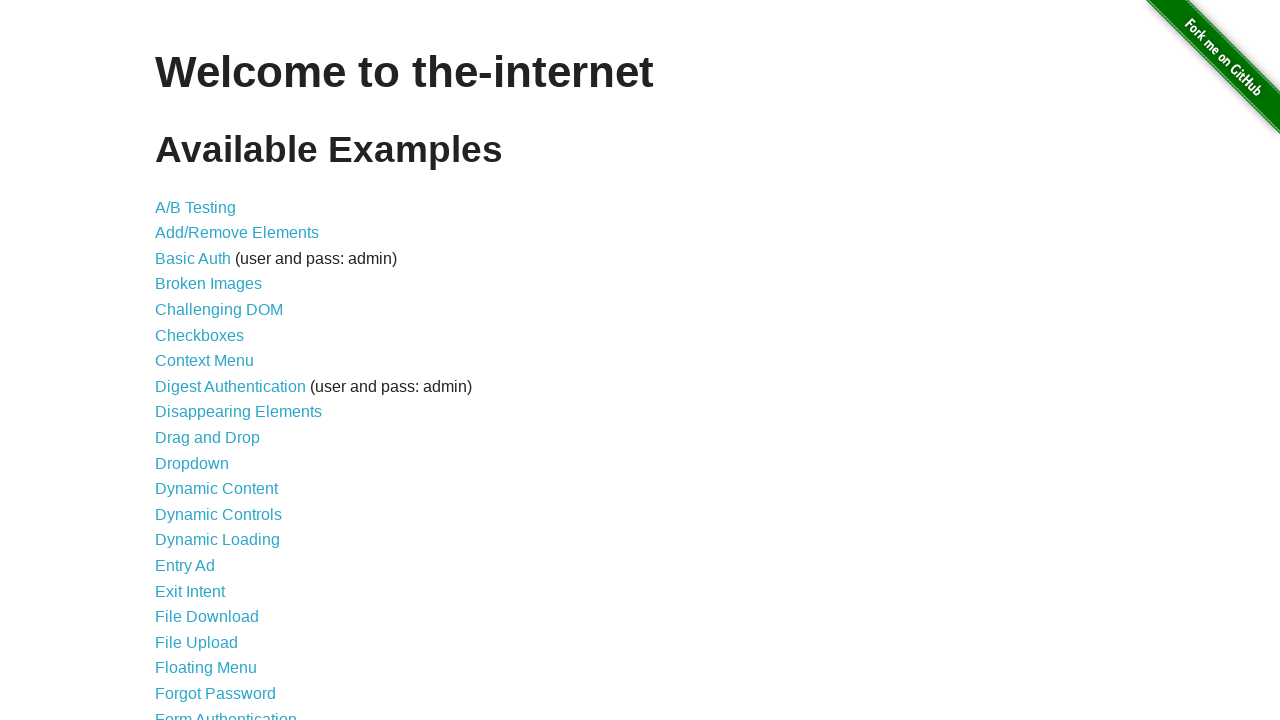

Clicked the floating menu link at (206, 668) on a[href='/floating_menu']
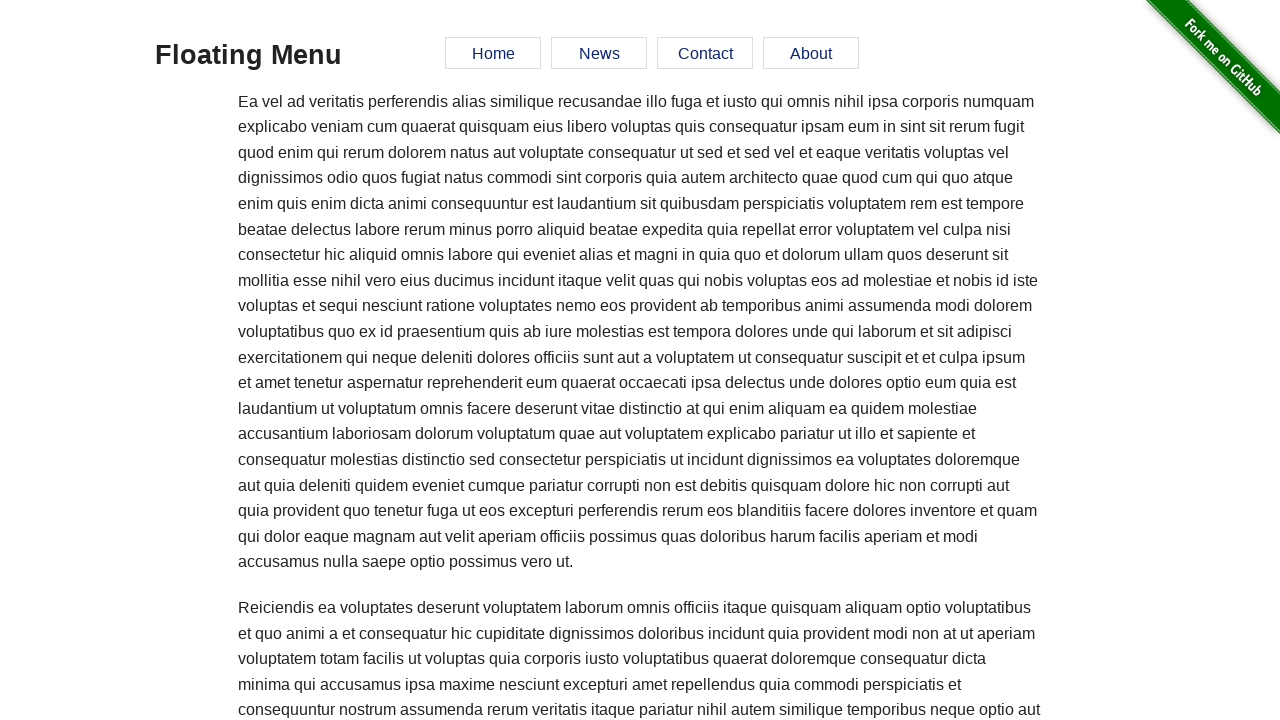

Waited for menu element to be present on the page
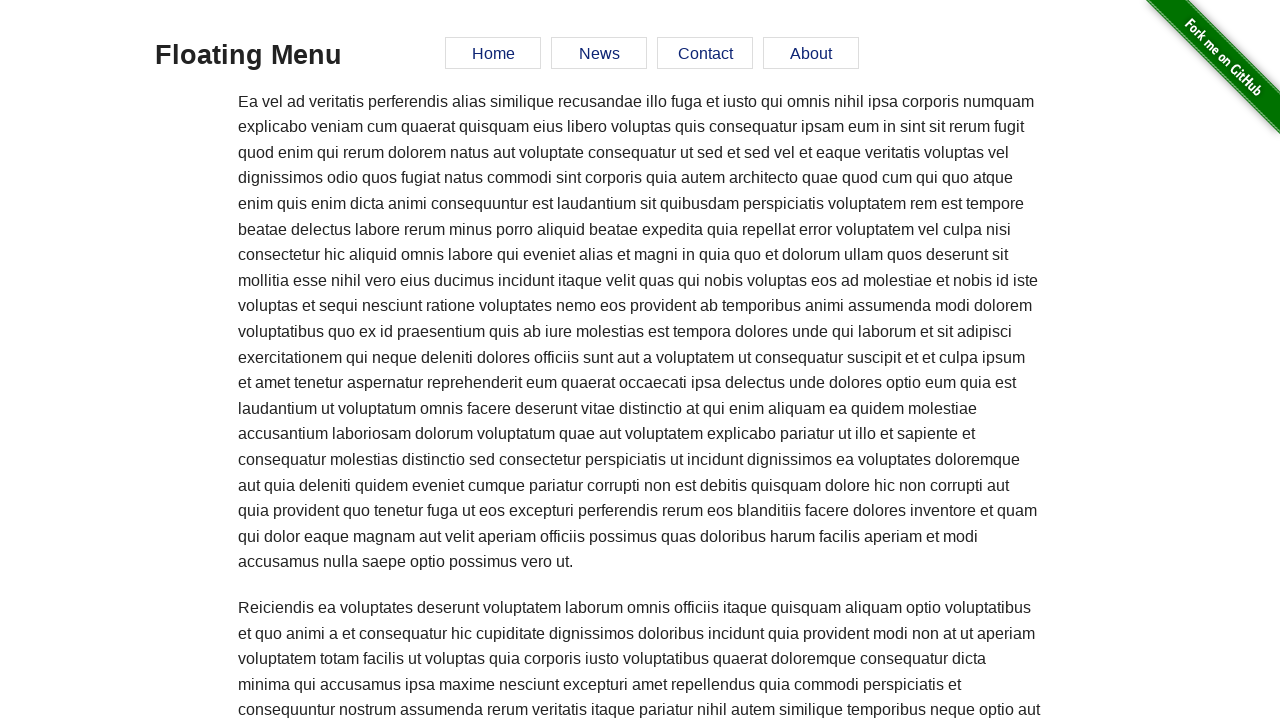

Scrolled down to bottom of page
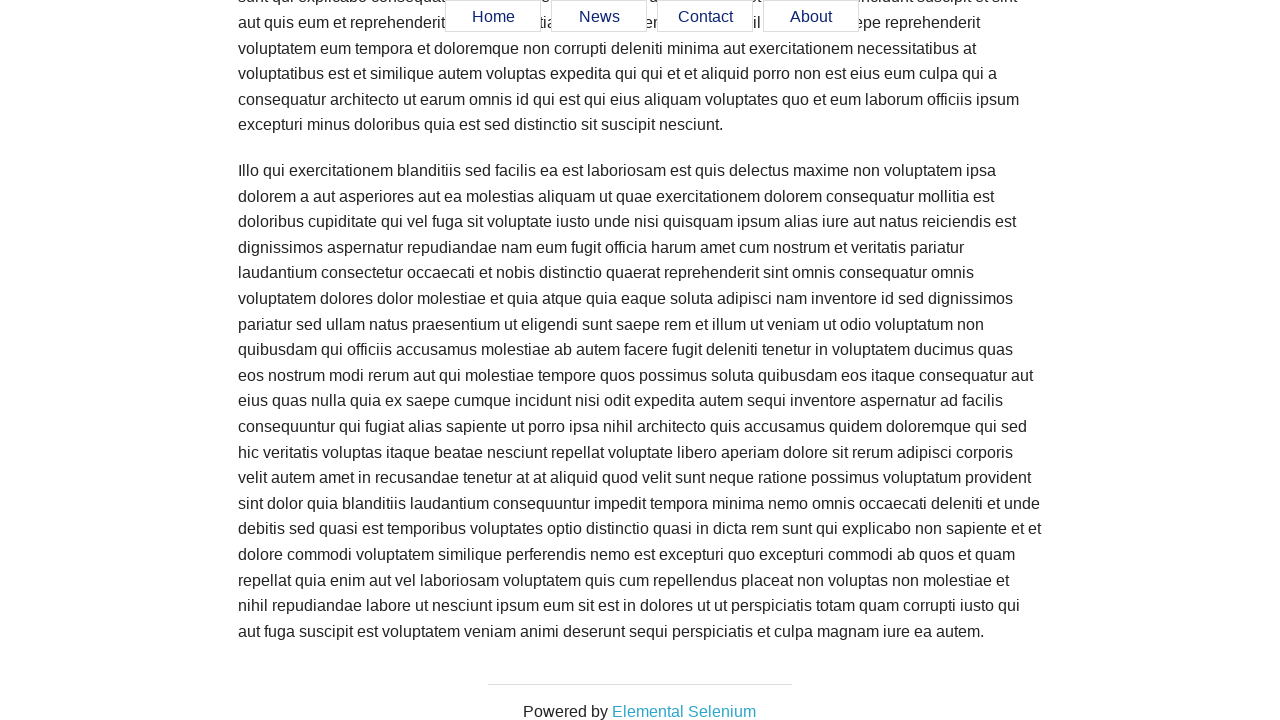

Verified floating menu is still visible after scrolling
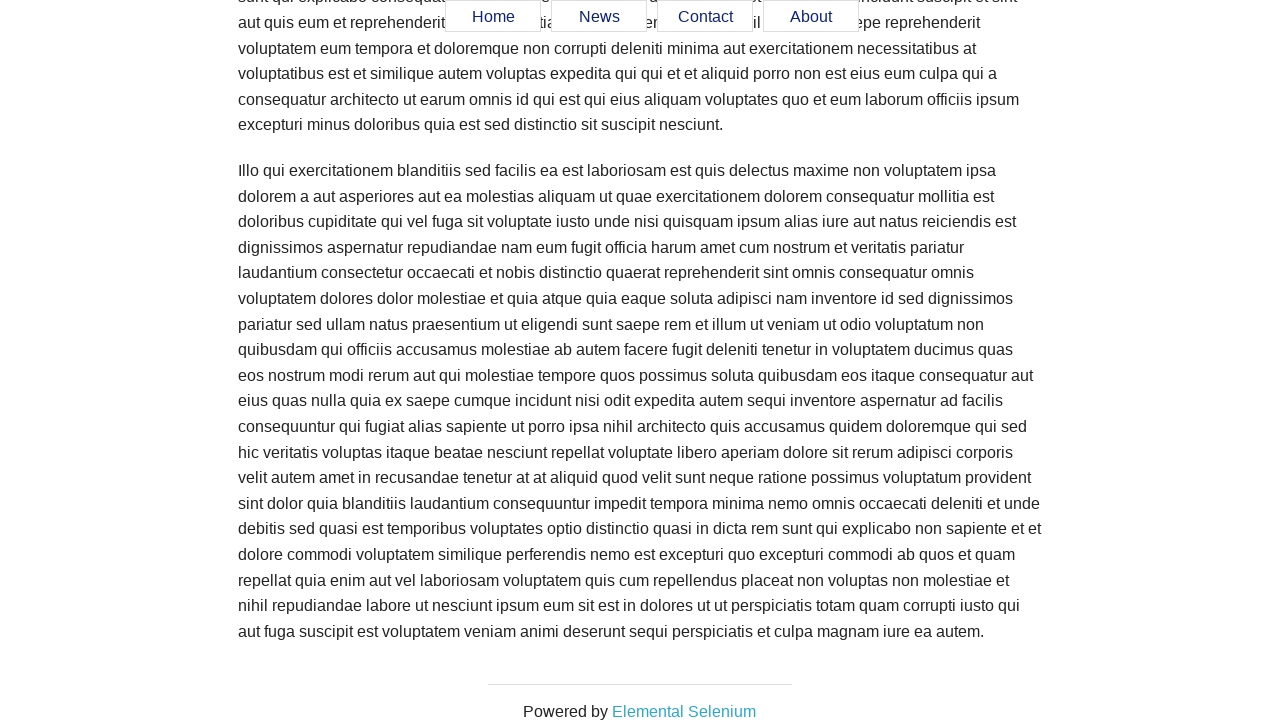

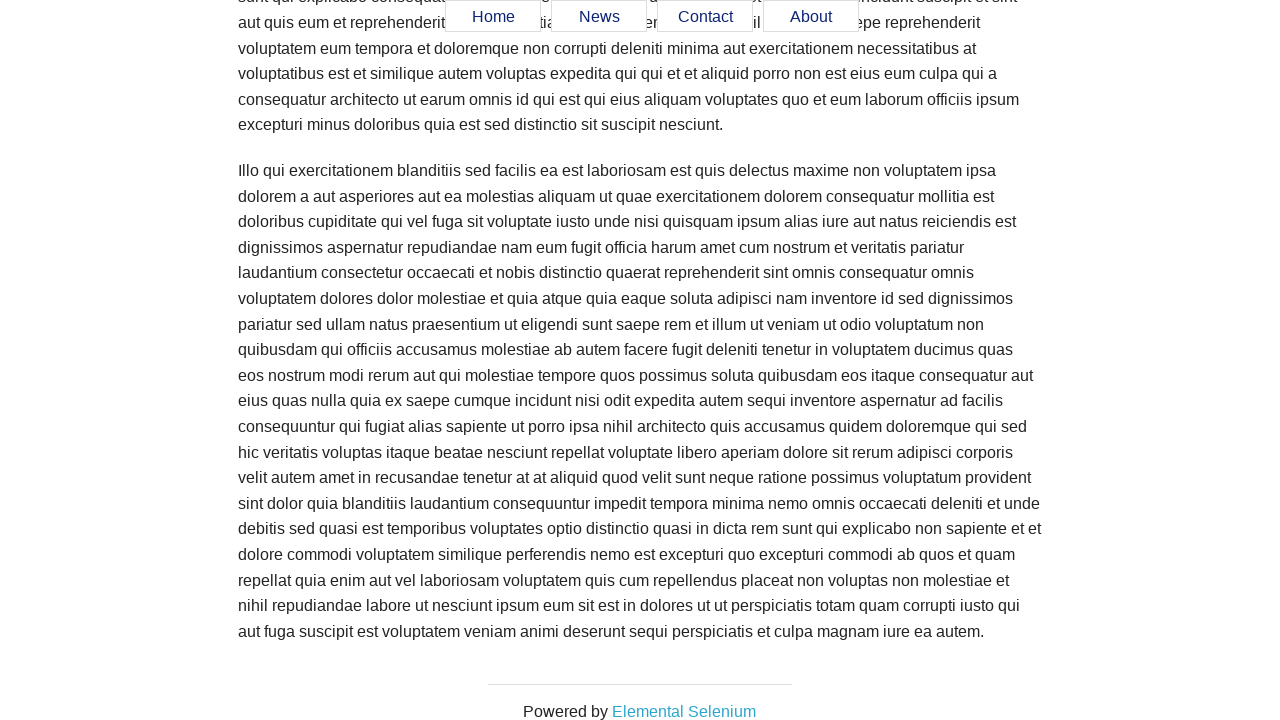